Tests the GreenKart application by searching for products containing "ca" and adding the third matching product to the cart

Starting URL: https://rahulshettyacademy.com/seleniumPractise/

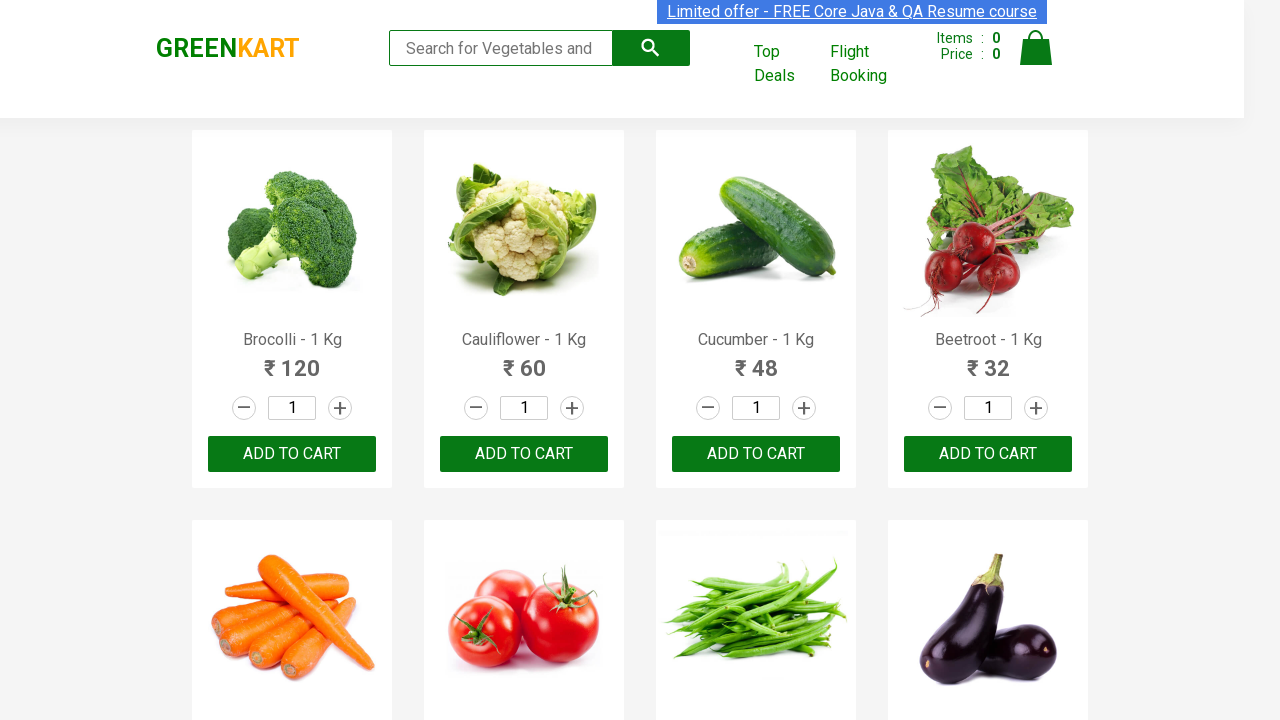

Filled search field with 'ca' to filter products on .search-keyword
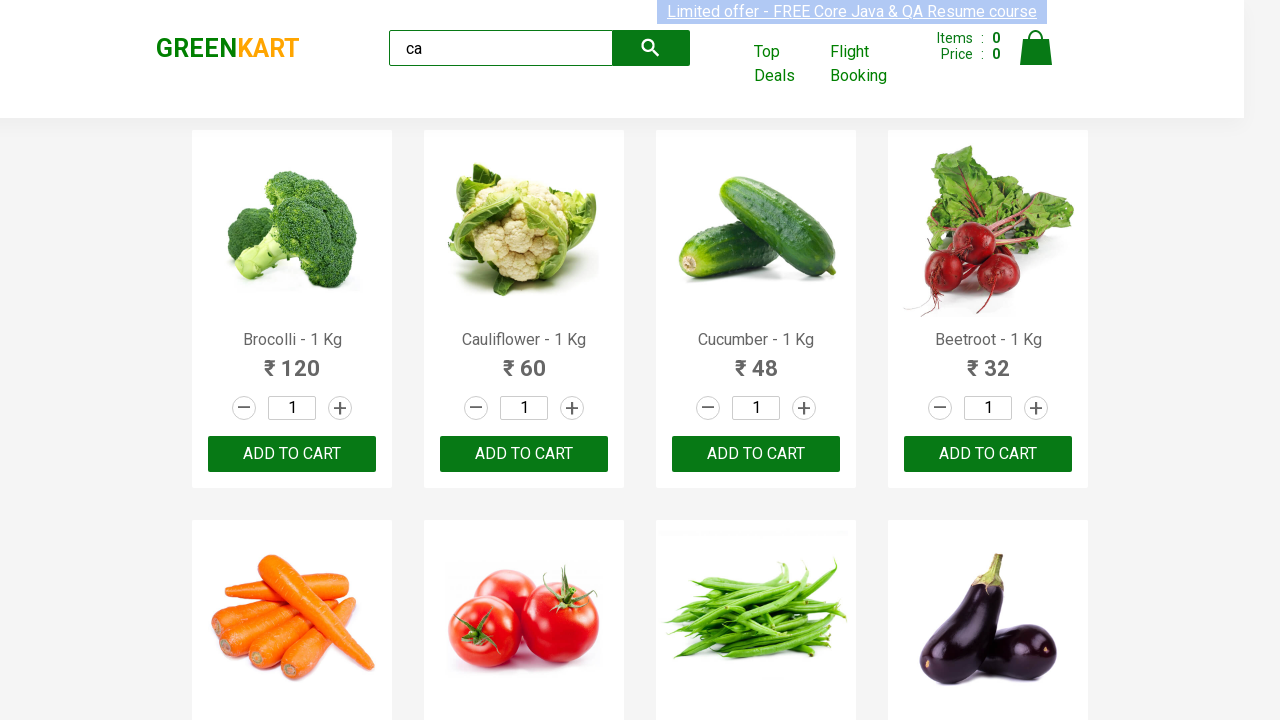

Waited 2 seconds for products to filter
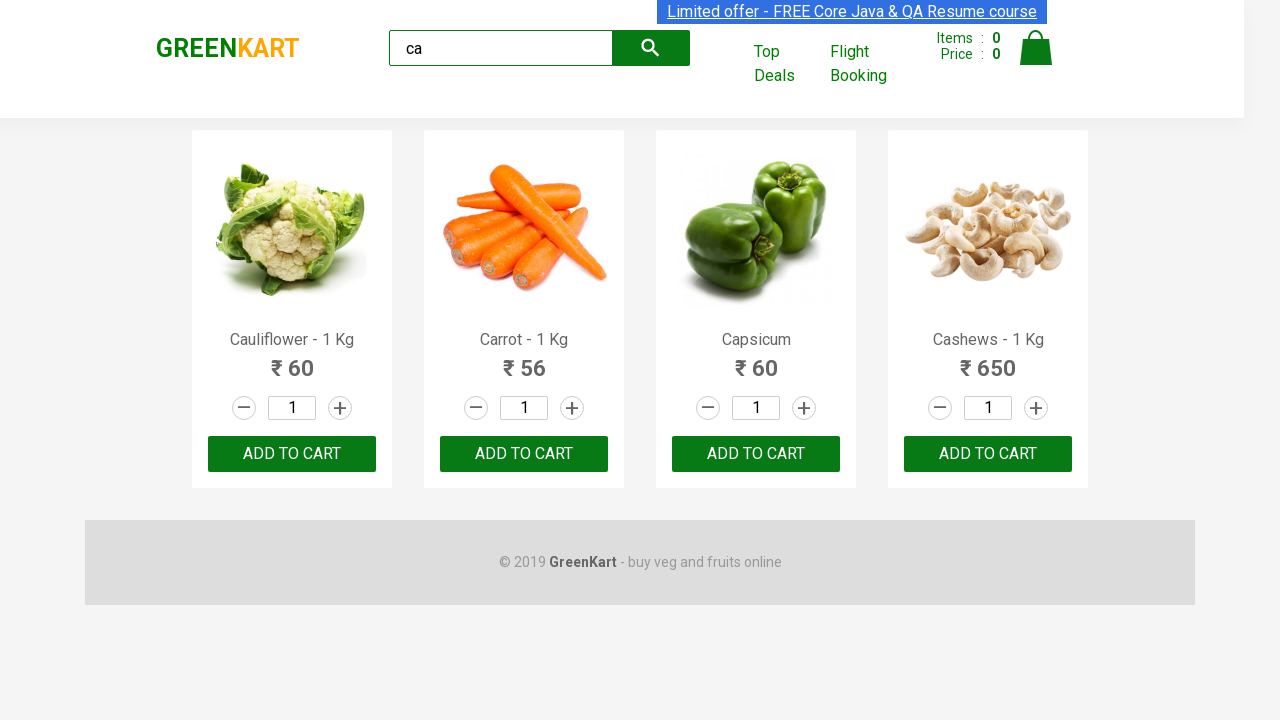

Located all product elements after filtering
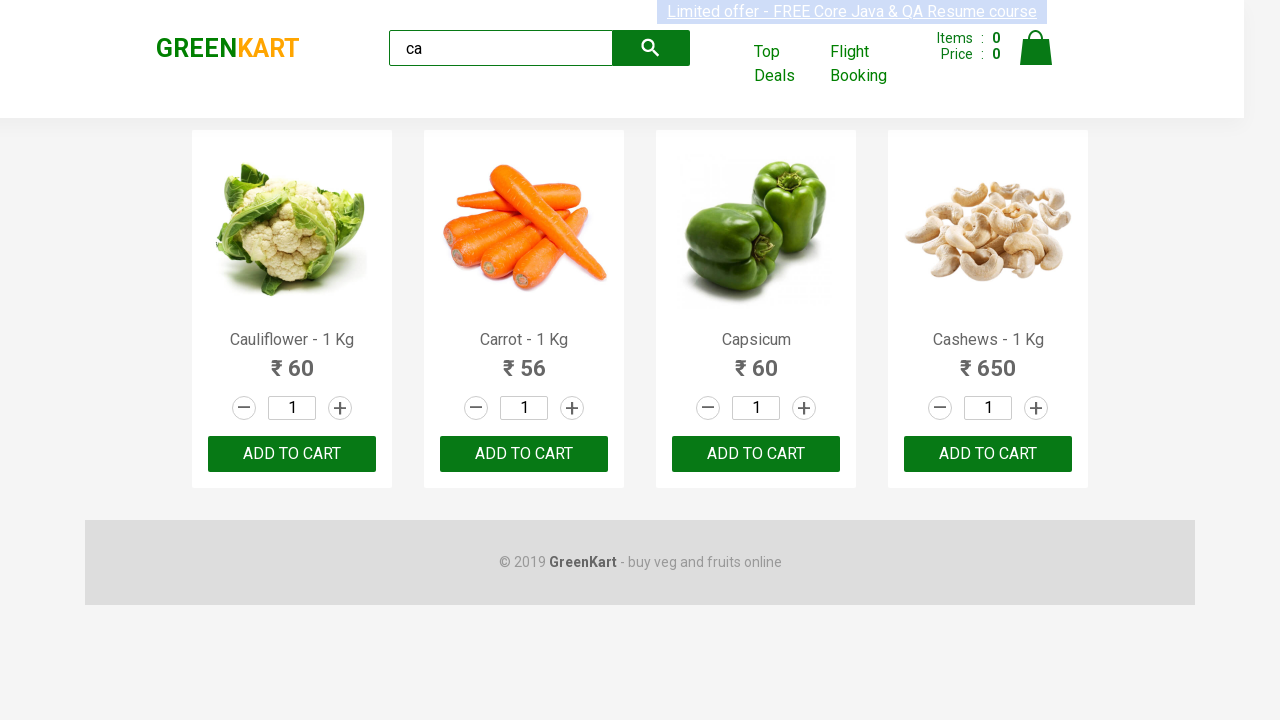

Verified that exactly 4 products are visible after searching for 'ca'
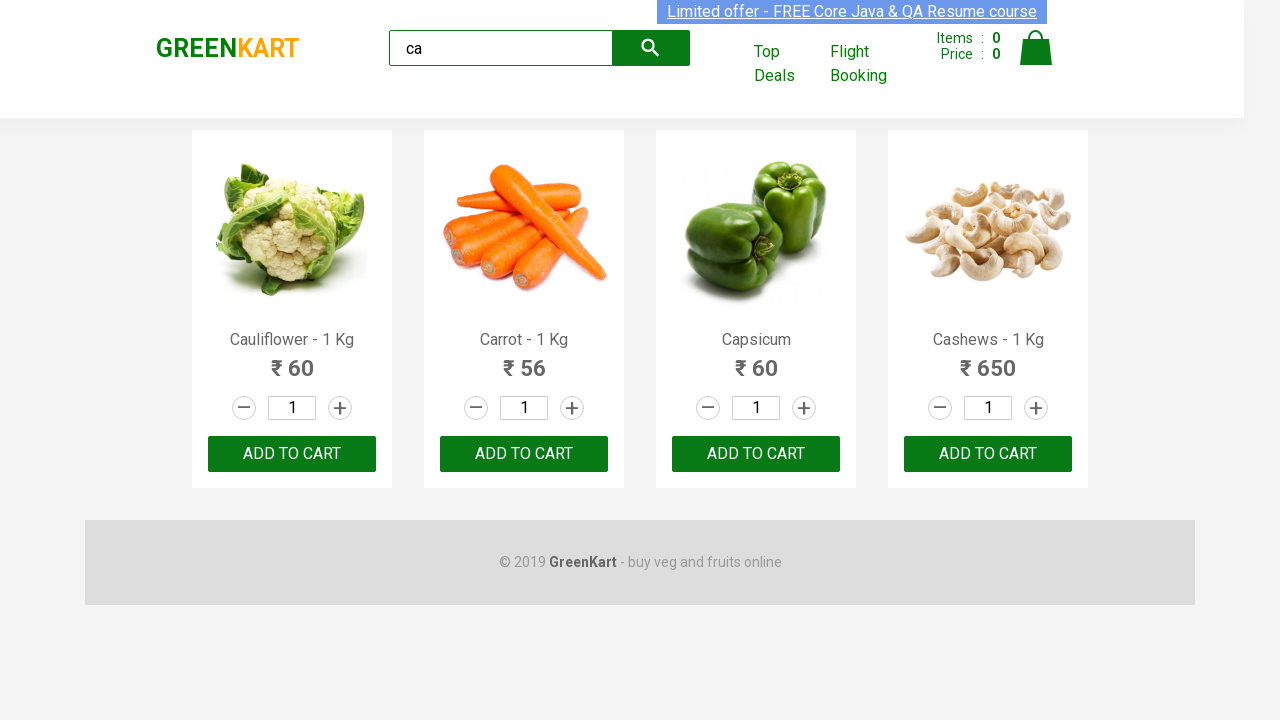

Clicked ADD TO CART button on the third product at (756, 454) on .products .product >> nth=2 >> text=ADD TO CART
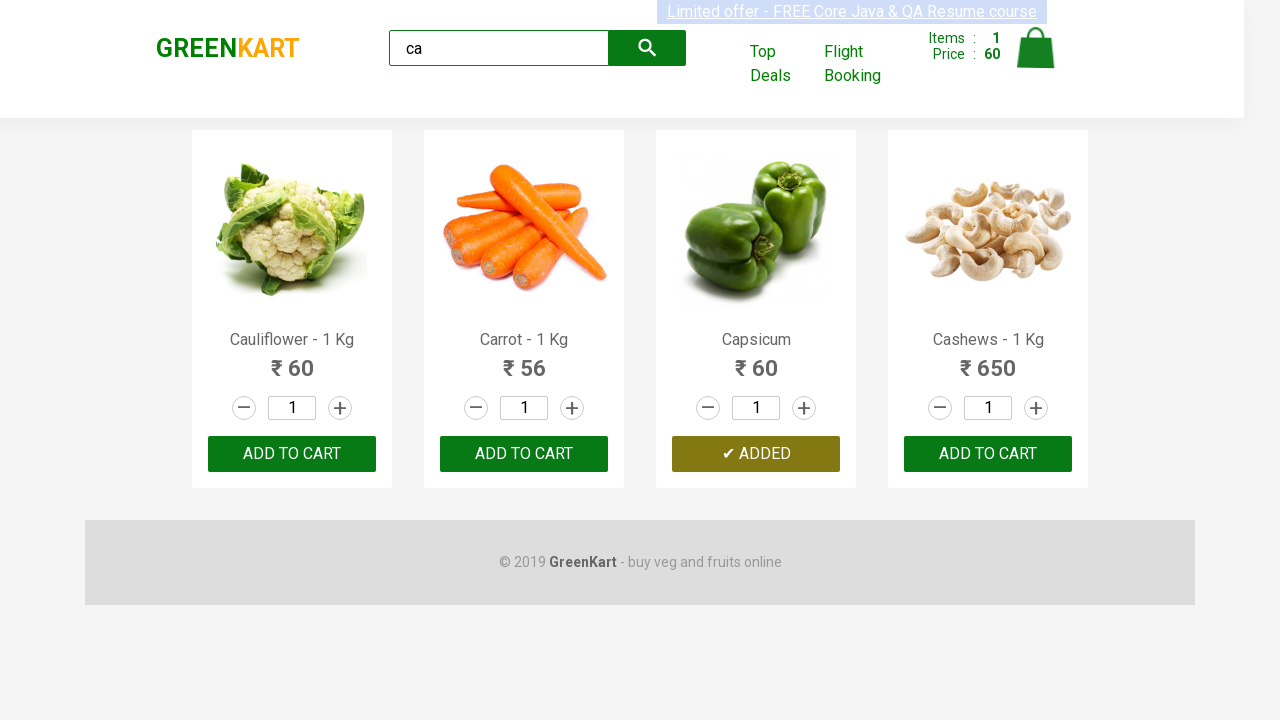

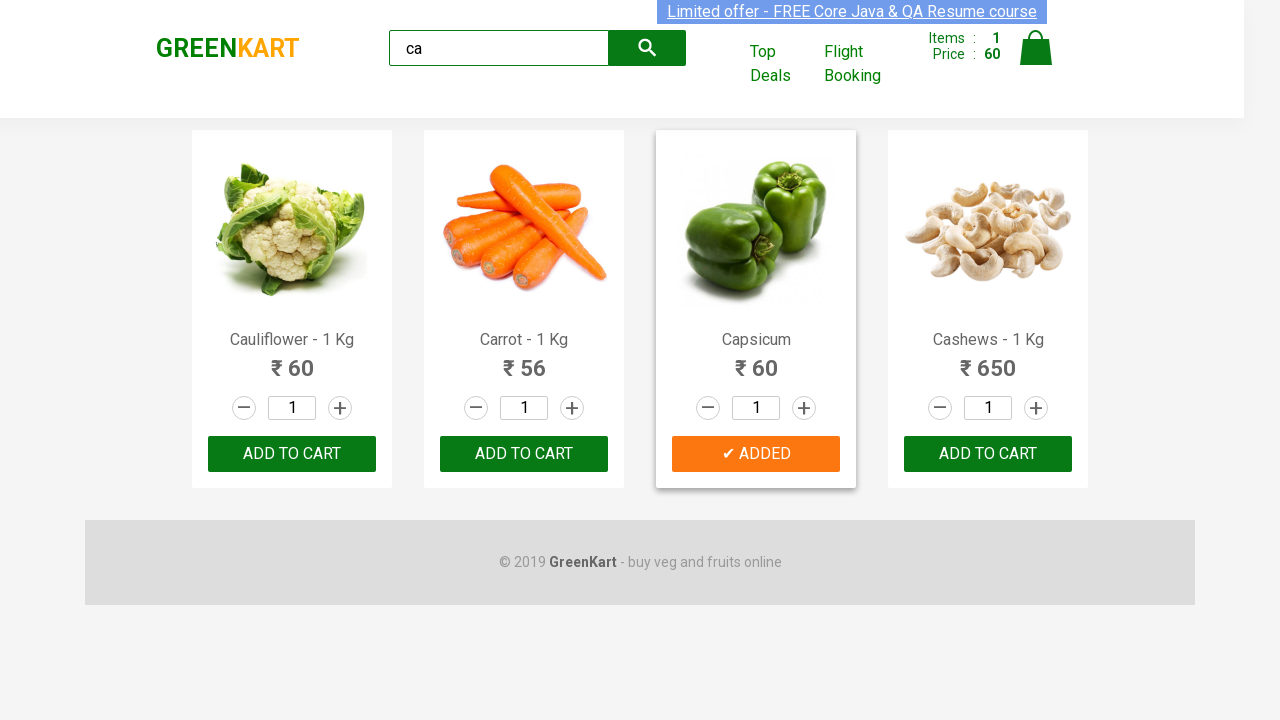